Tests a text box form by filling in a username and email field, then submitting the form

Starting URL: https://demoqa.com/text-box

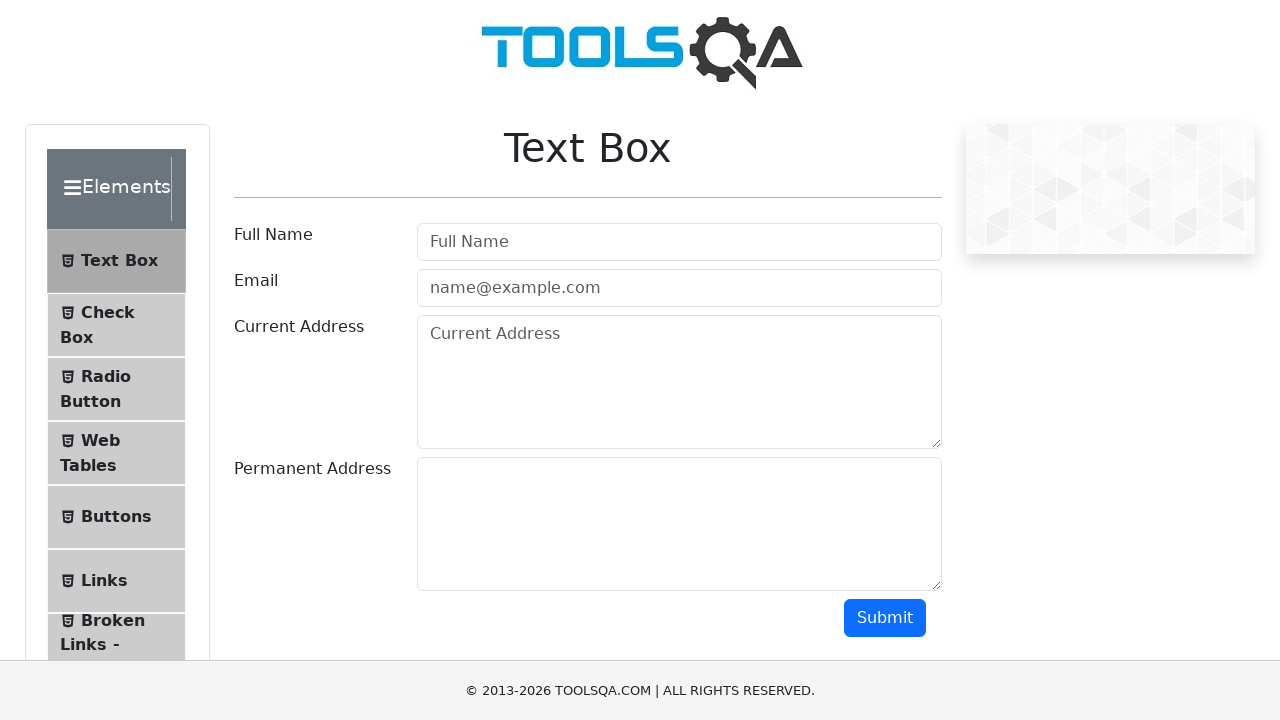

Filled username field with 'saul' on //input[contains(@id,'userName')]
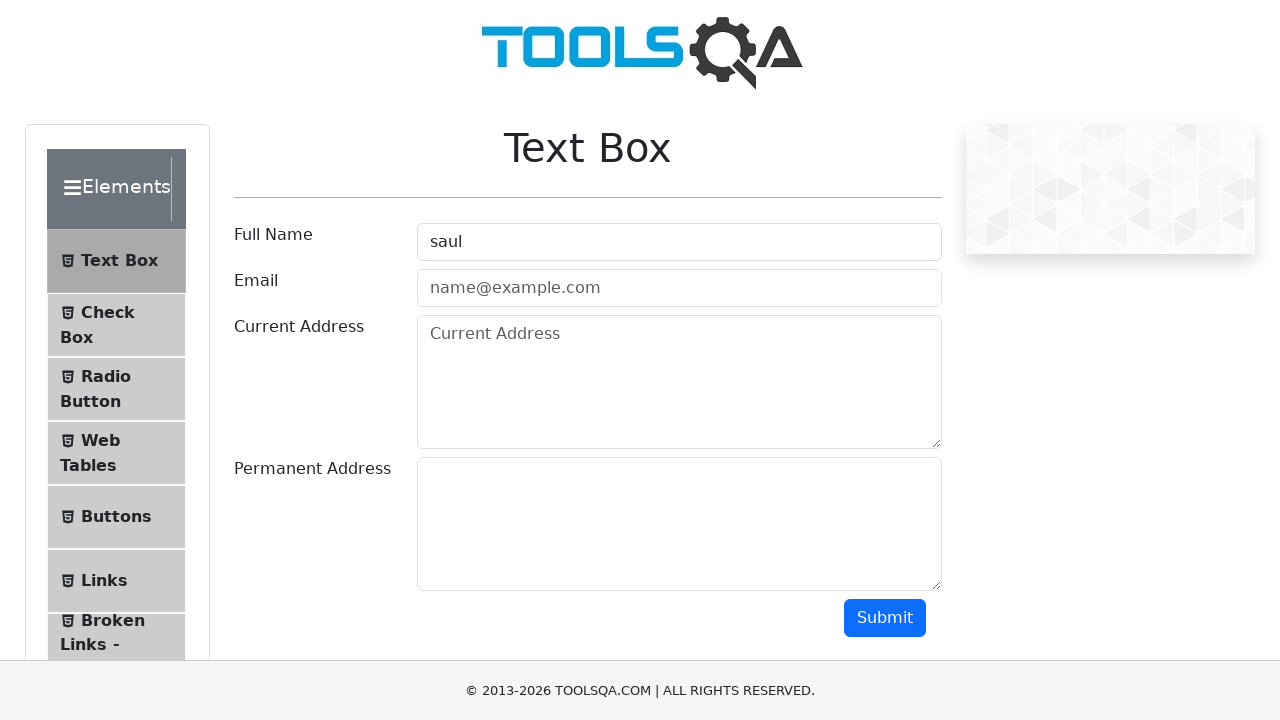

Filled email field with 'test@test' on //input[contains(@id,'userEmail')]
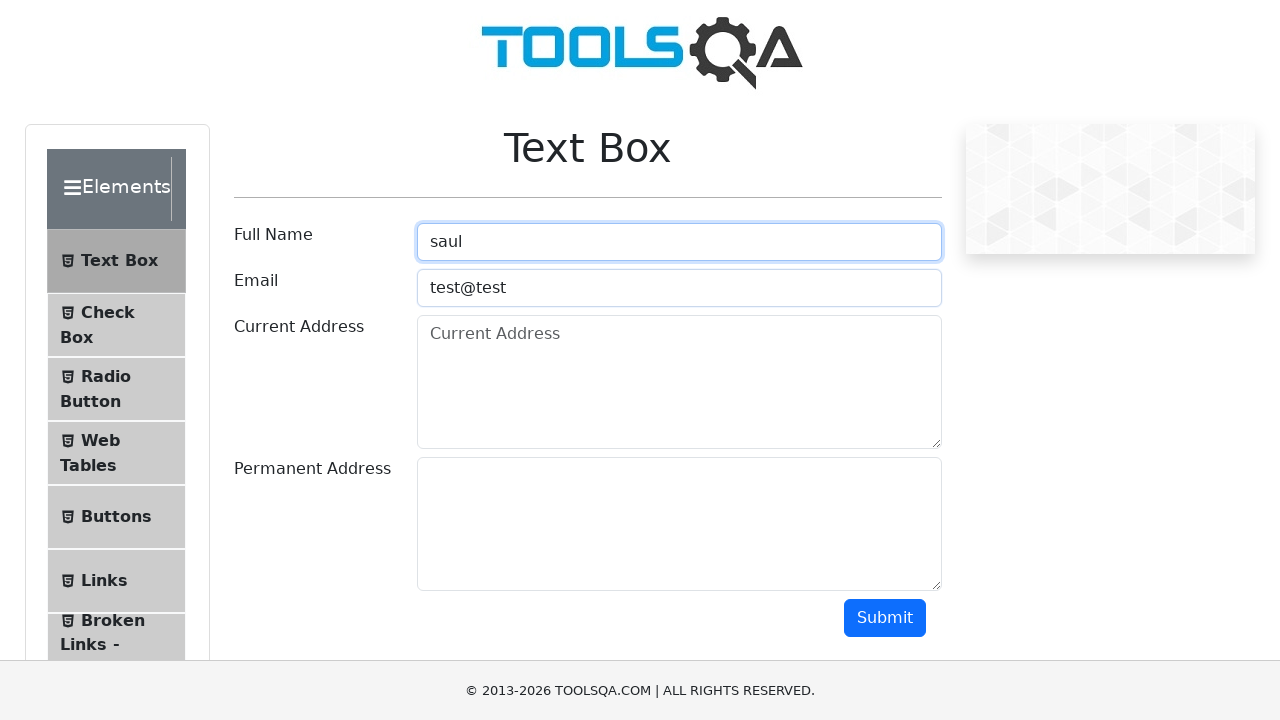

Clicked submit button to submit the form at (885, 618) on xpath=//button[contains(@id,'submit')]
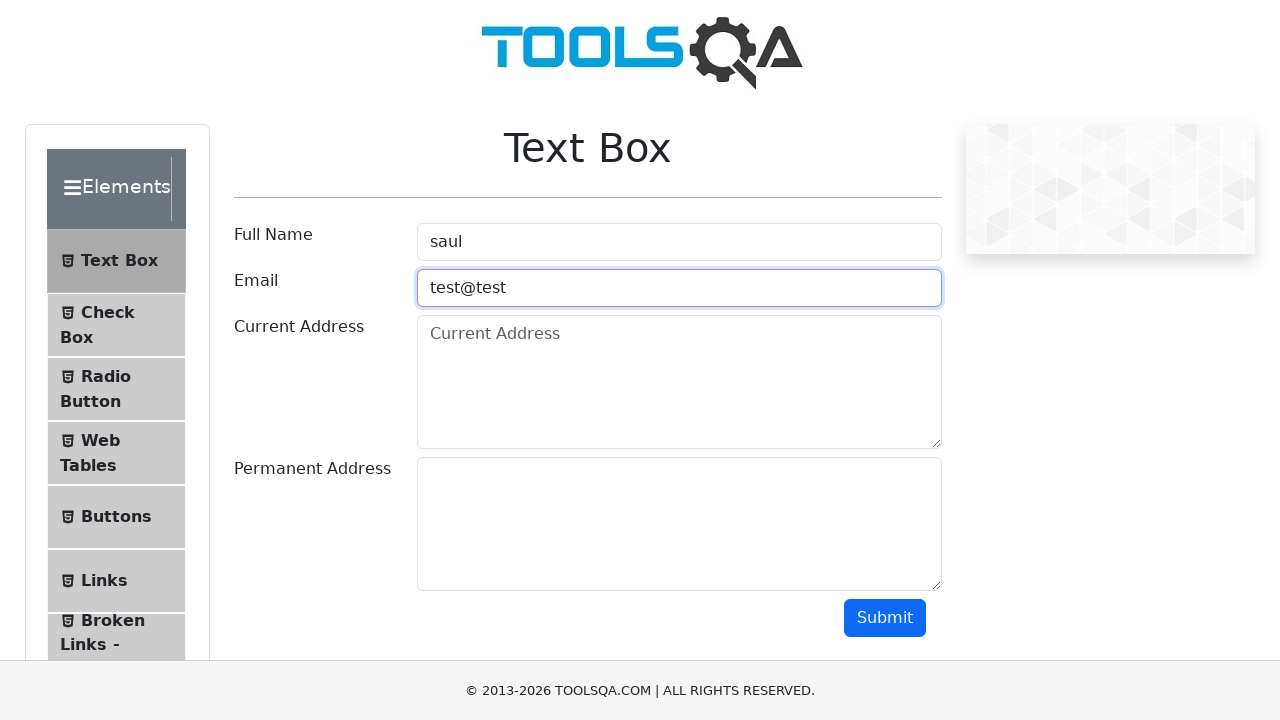

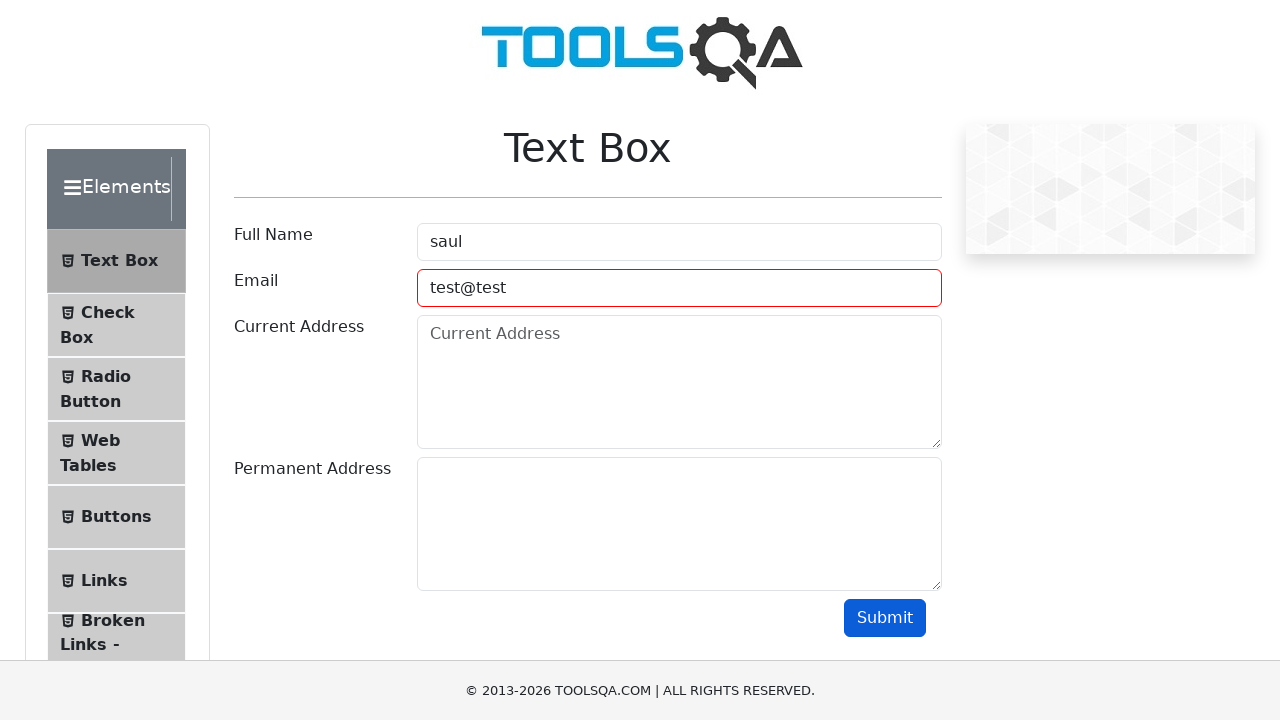